Tests a registration form by filling out personal details including first name, last name, email, phone number, selecting gender, checking a hobby checkbox, entering password fields, and submitting the form.

Starting URL: http://demo.automationtesting.in/Register.html

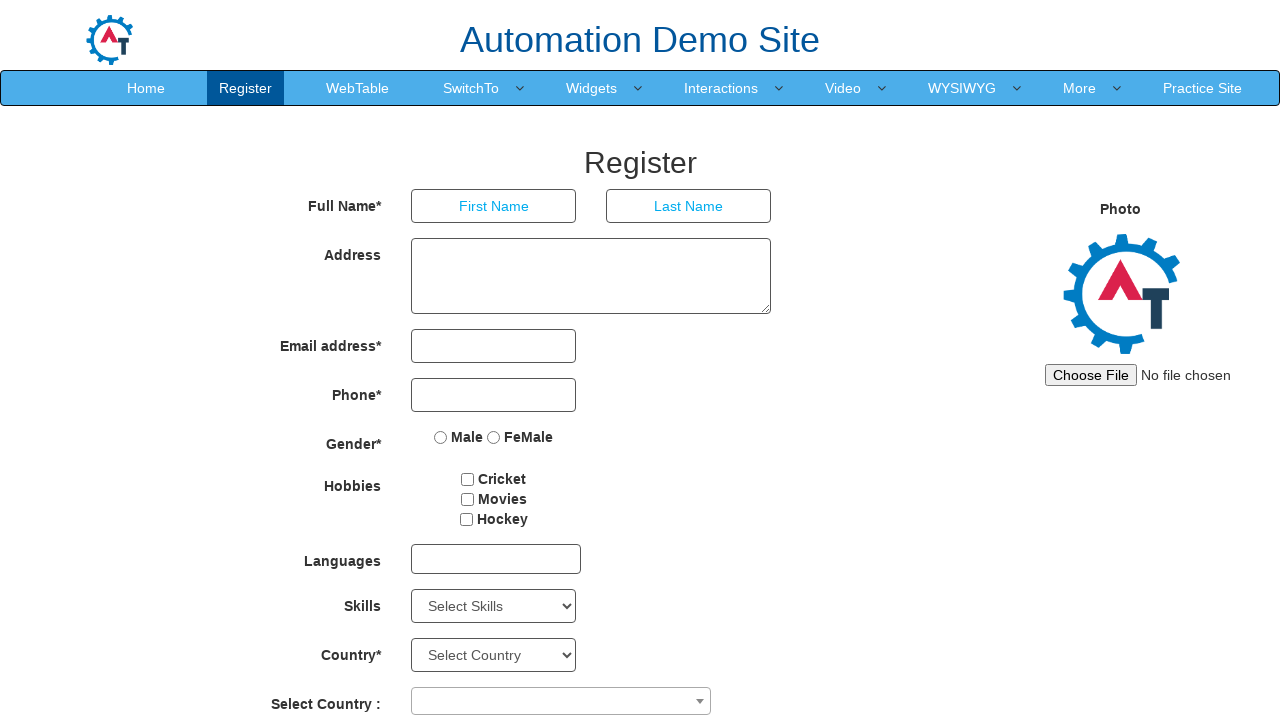

Filled first name field with 'Marcus' on input[placeholder='First Name']
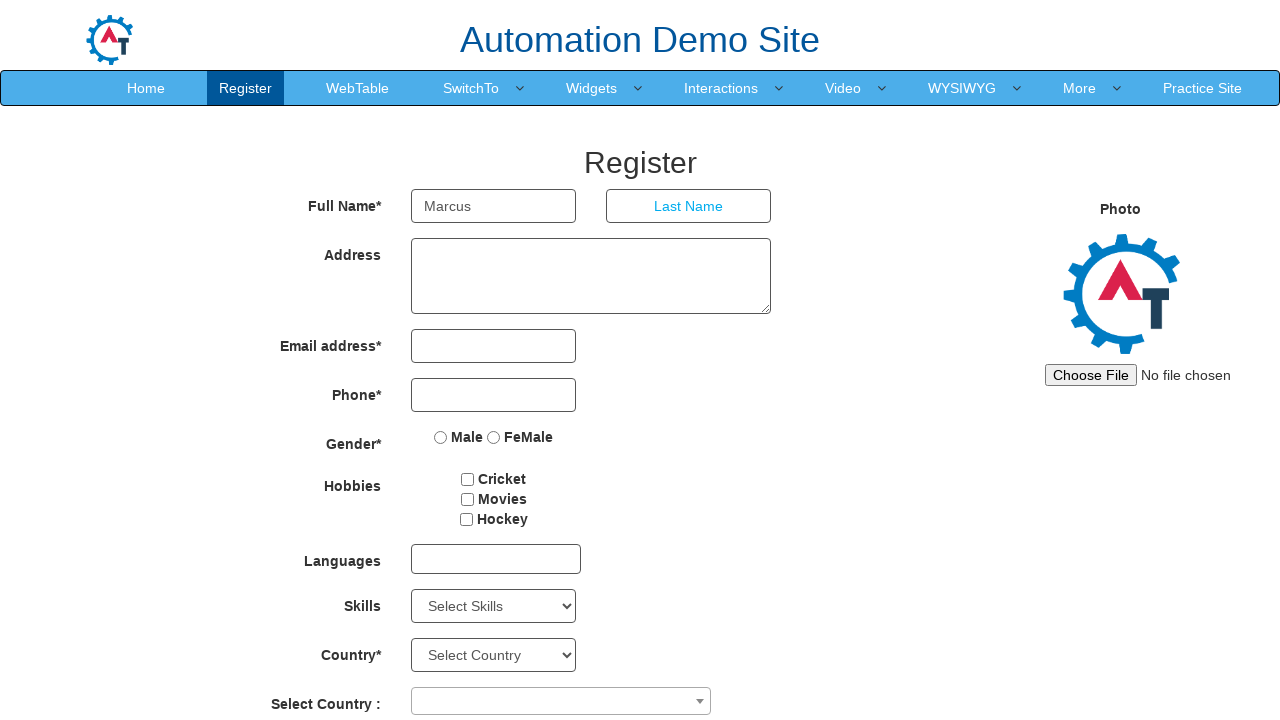

Filled last name field with 'Thompson' on input[placeholder='Last Name']
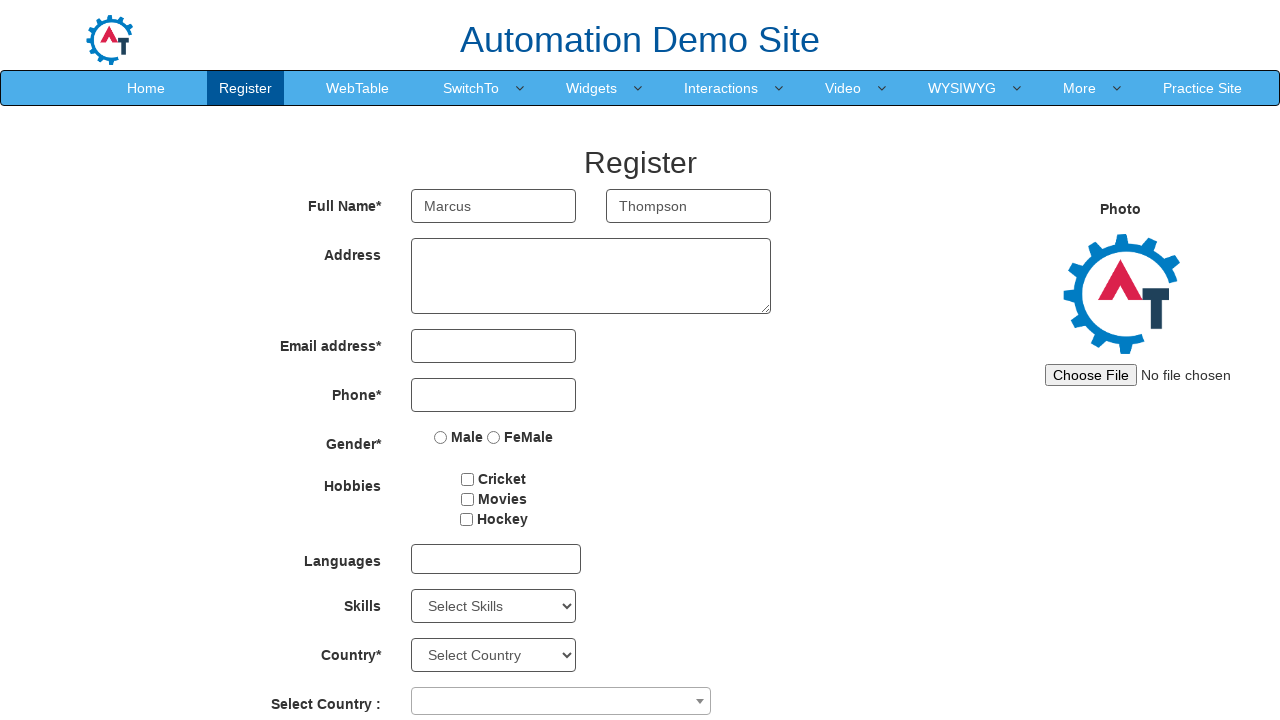

Filled email field with 'marcus.thompson@example.com' on input[ng-model='EmailAdress']
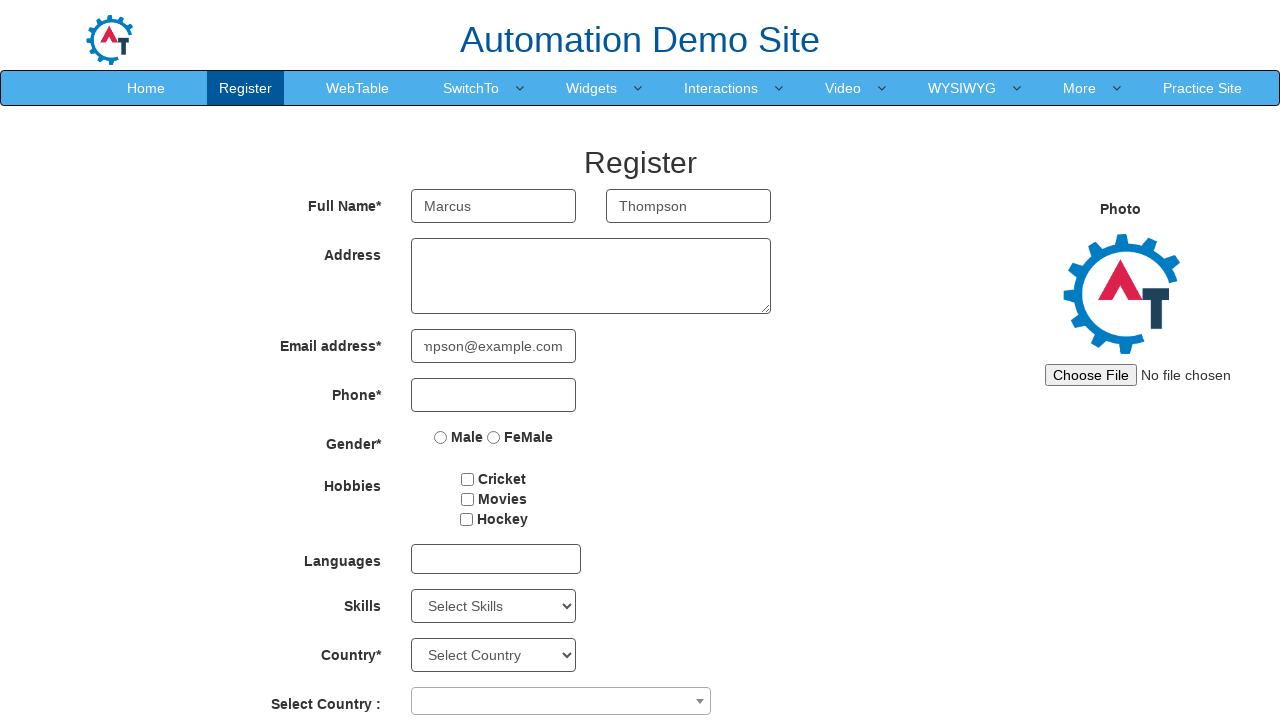

Filled phone number field with '5551234567' on input[ng-model='Phone']
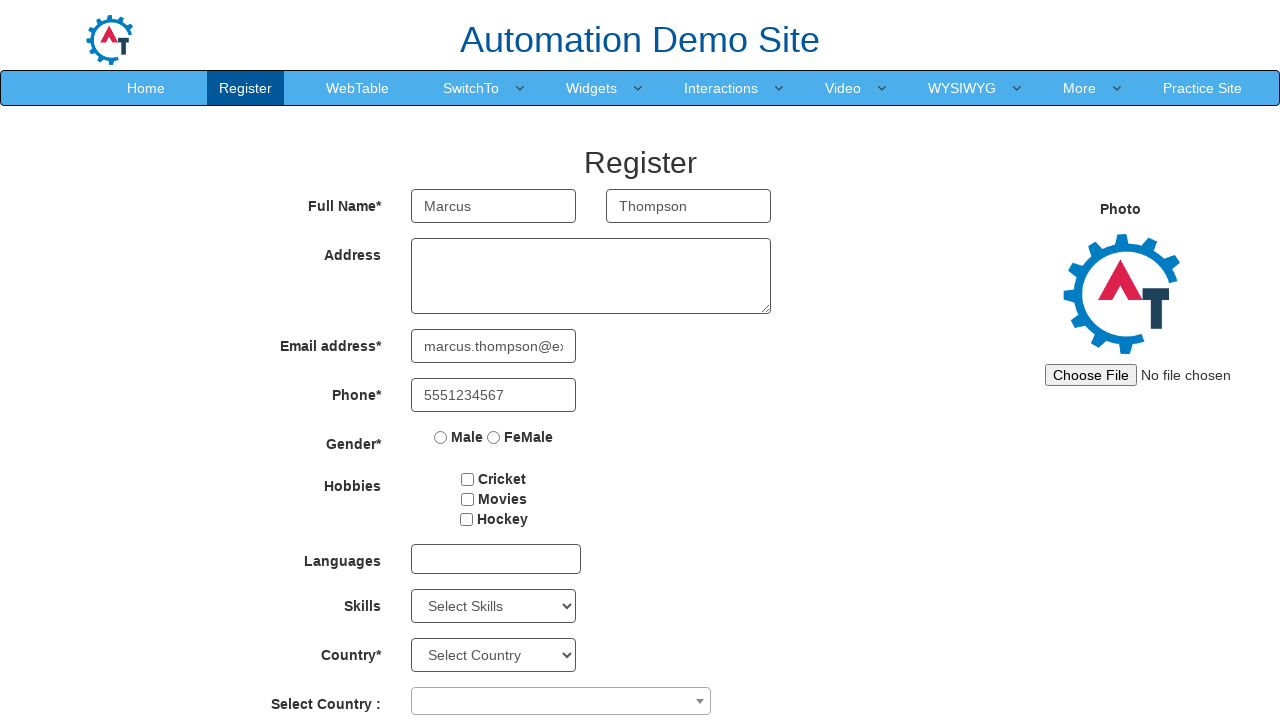

Selected Female radio button at (494, 437) on input[value='FeMale']
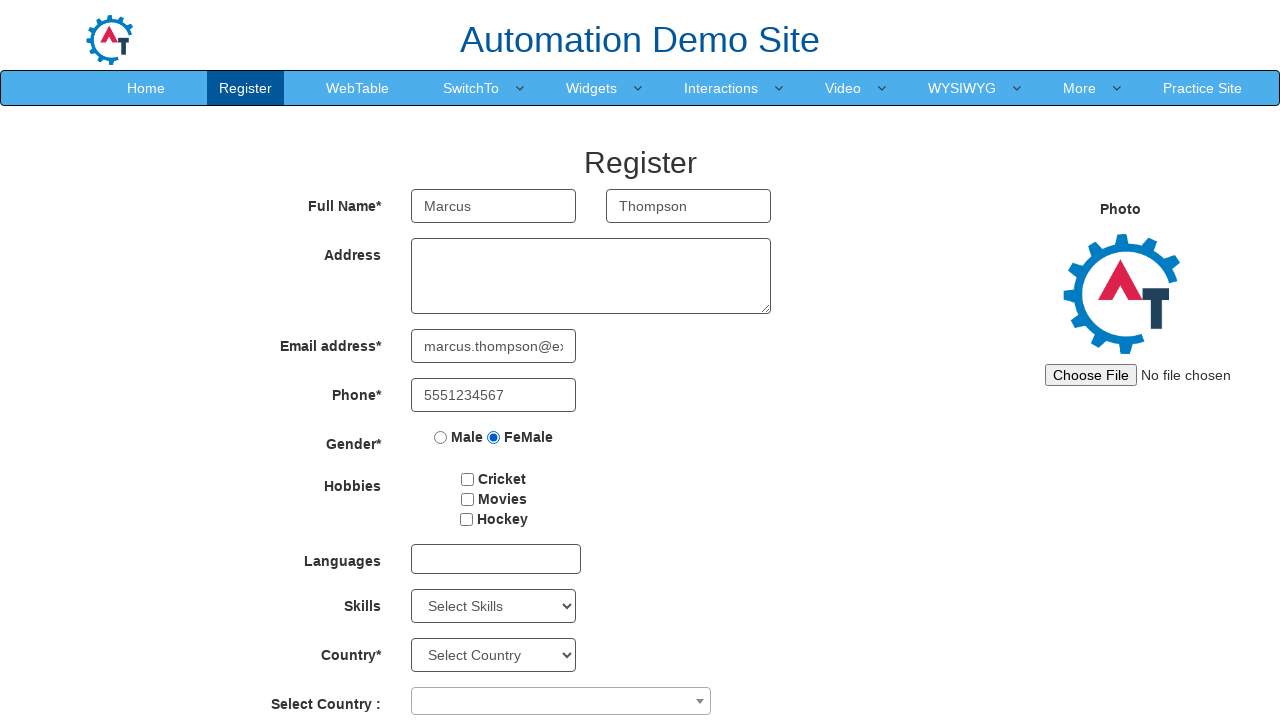

Checked hobby checkbox at (468, 479) on #checkbox1
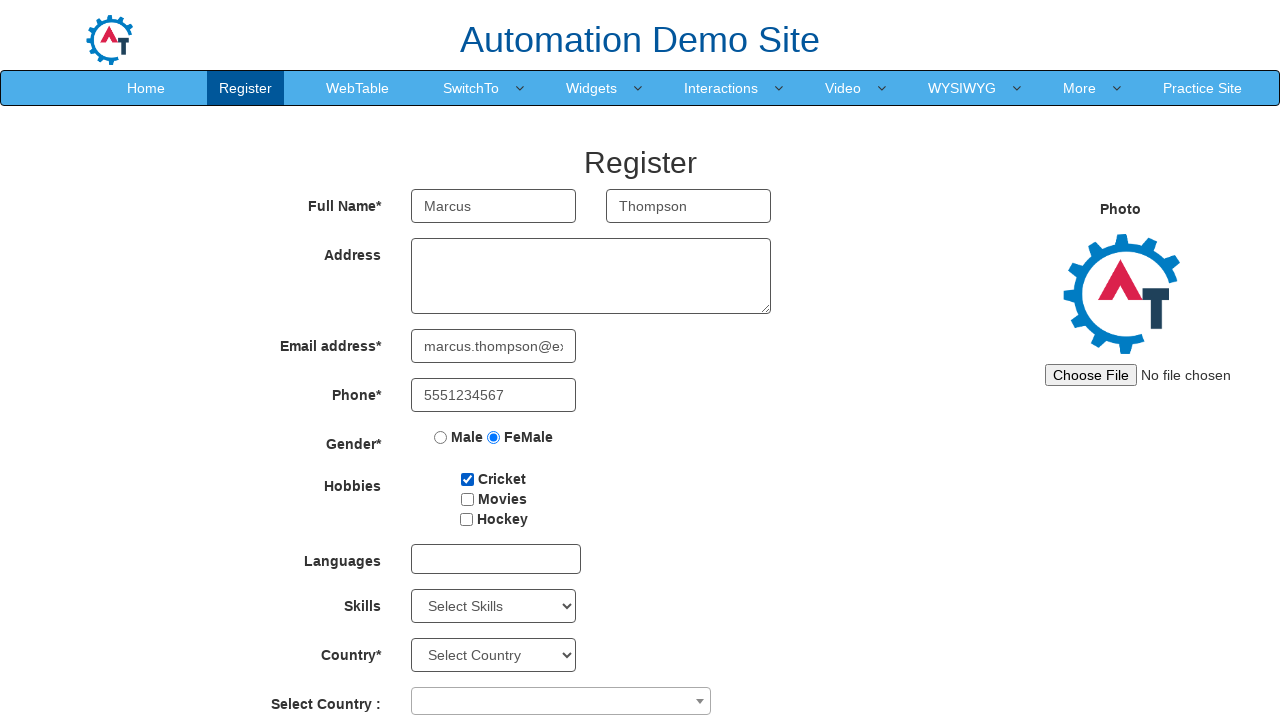

Filled password field with 'SecurePass123' on #firstpassword
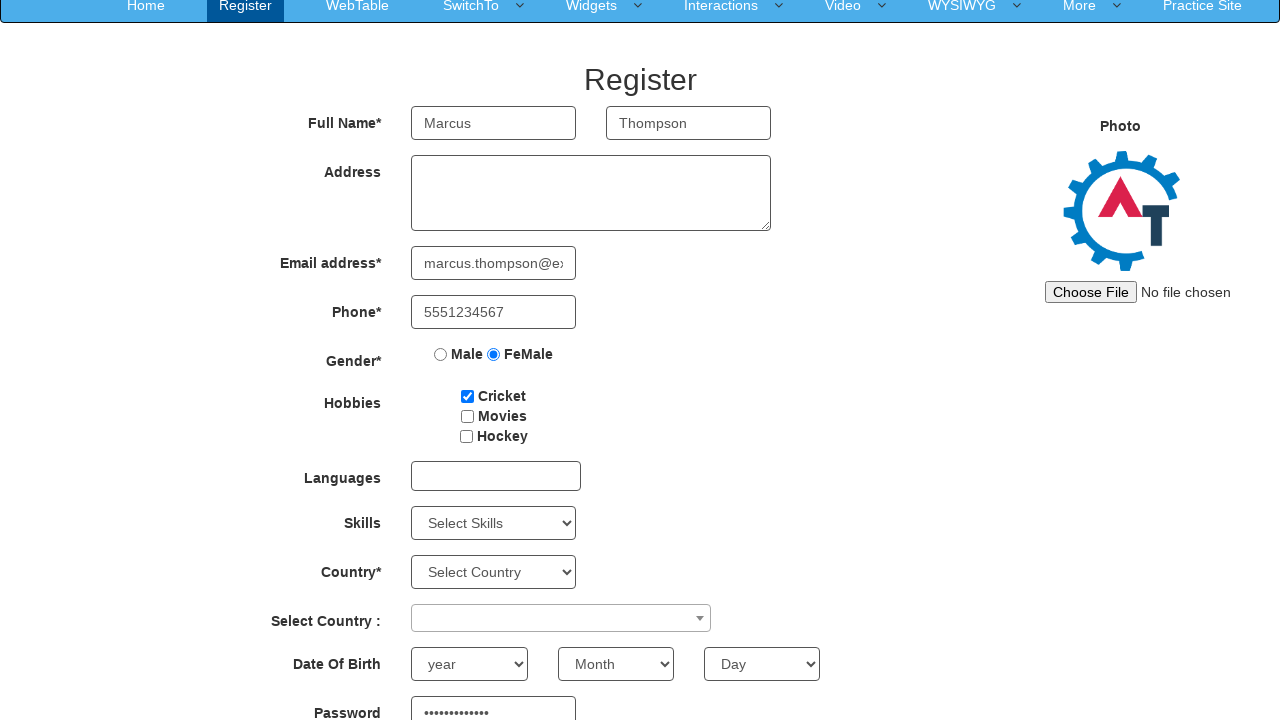

Filled confirm password field with 'SecurePass123' on #secondpassword
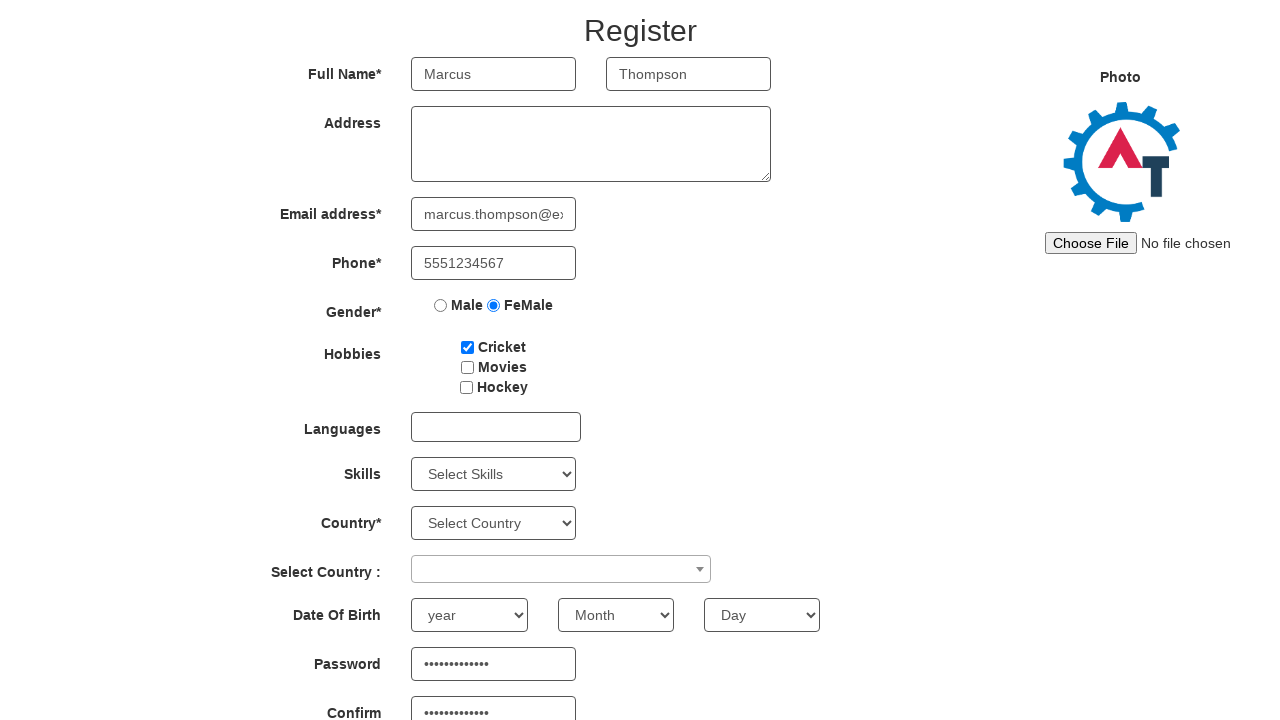

Clicked submit button to register at (572, 623) on #submitbtn
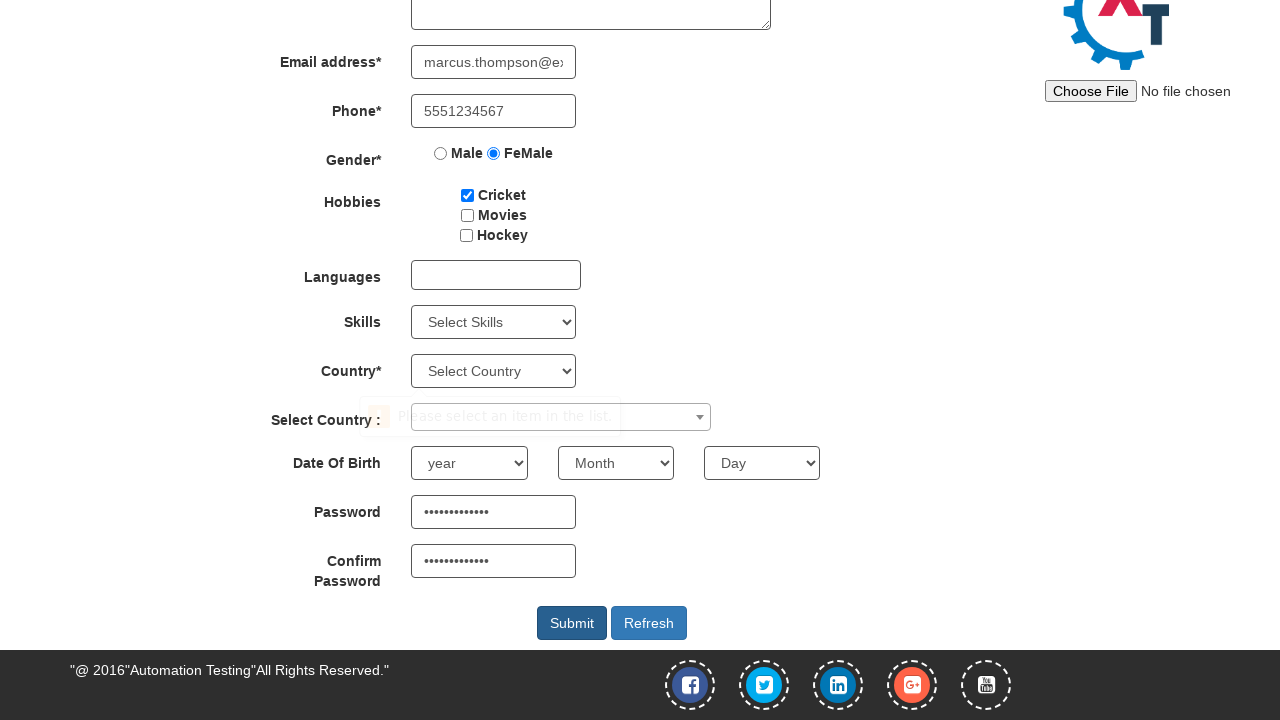

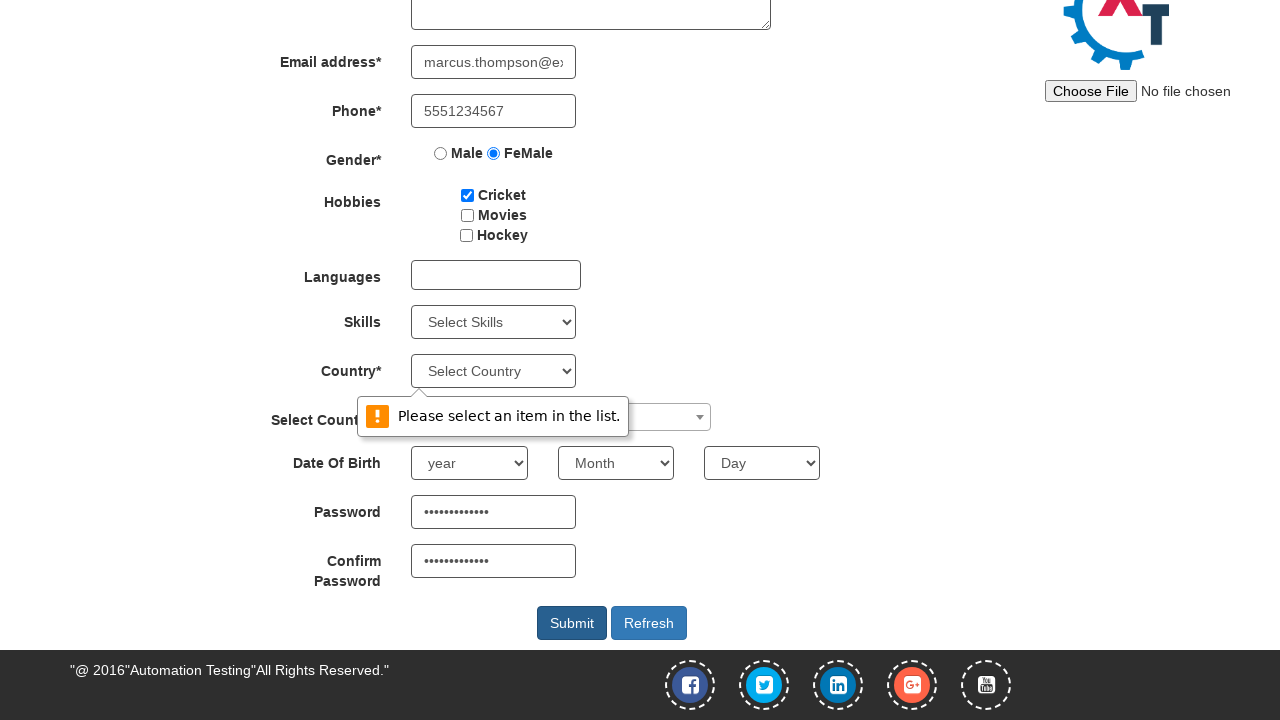